Tests browser history navigation by navigating between two pages and using the browser back button

Starting URL: https://www.leagueoflegends.com/hu-hu/how-to-play/

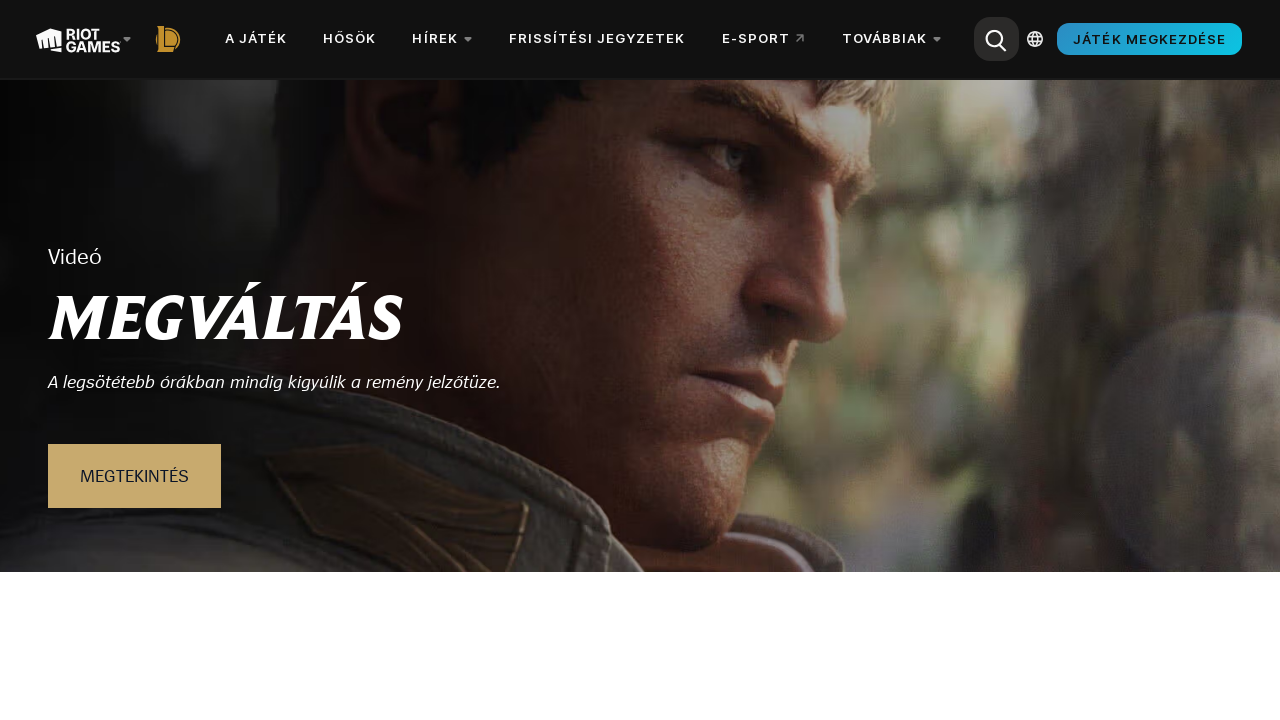

Navigated to League of Legends Hungarian homepage
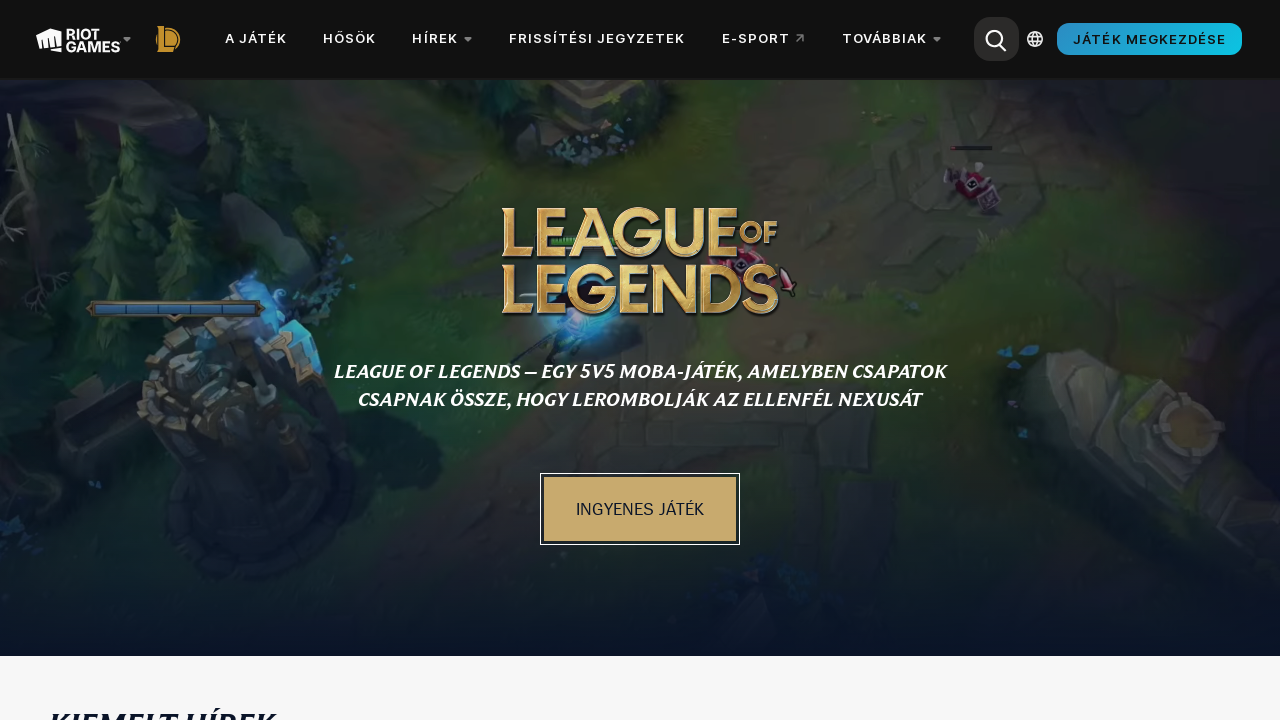

Clicked browser back button to navigate to previous page
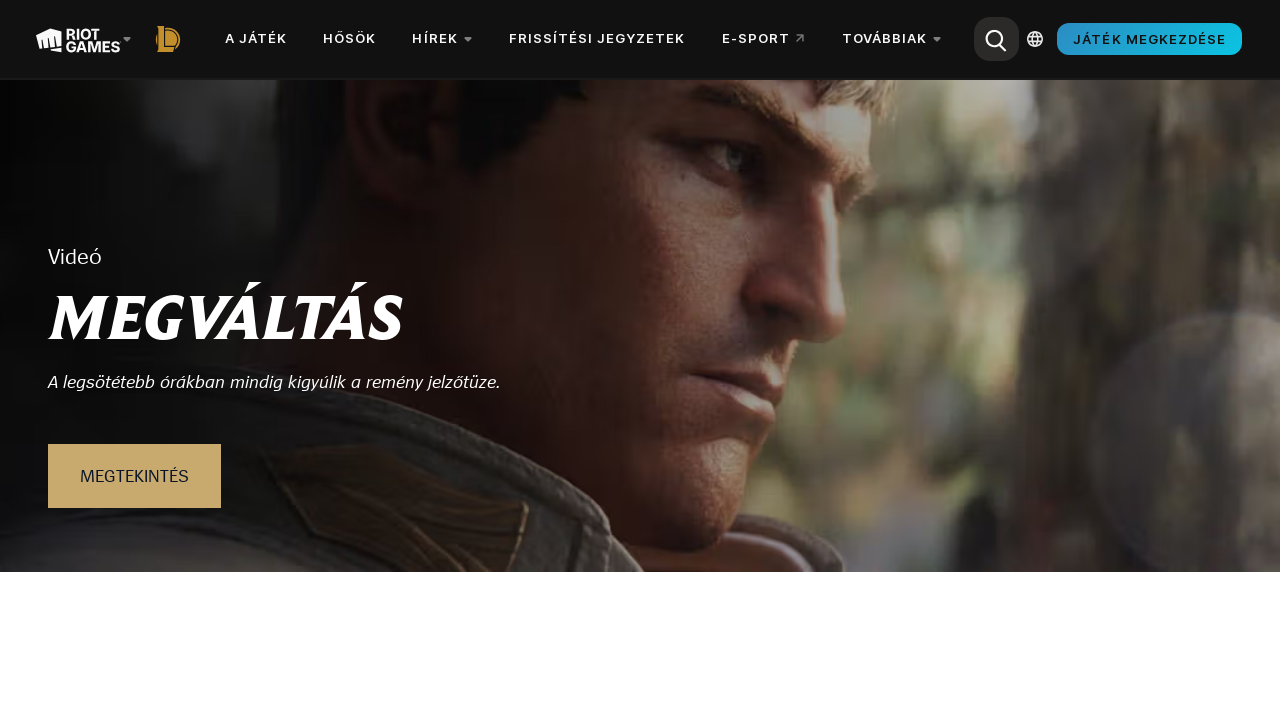

Verified URL matches how-to-play page after back navigation
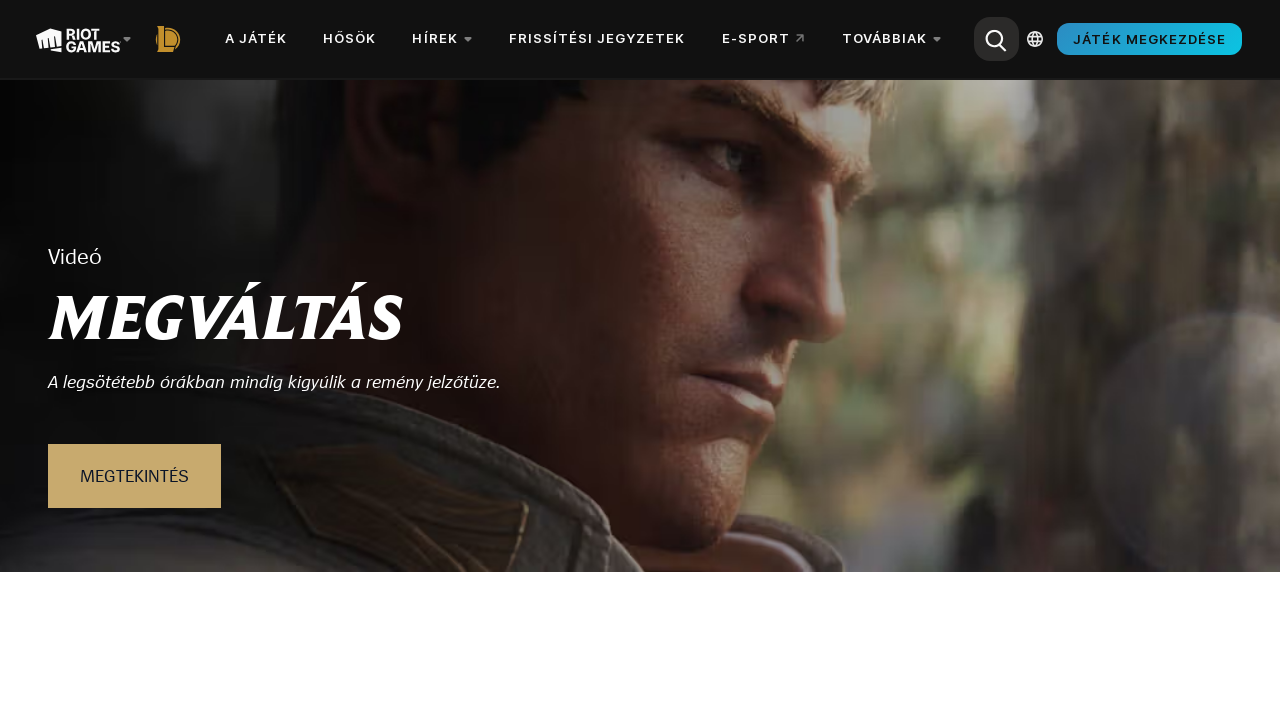

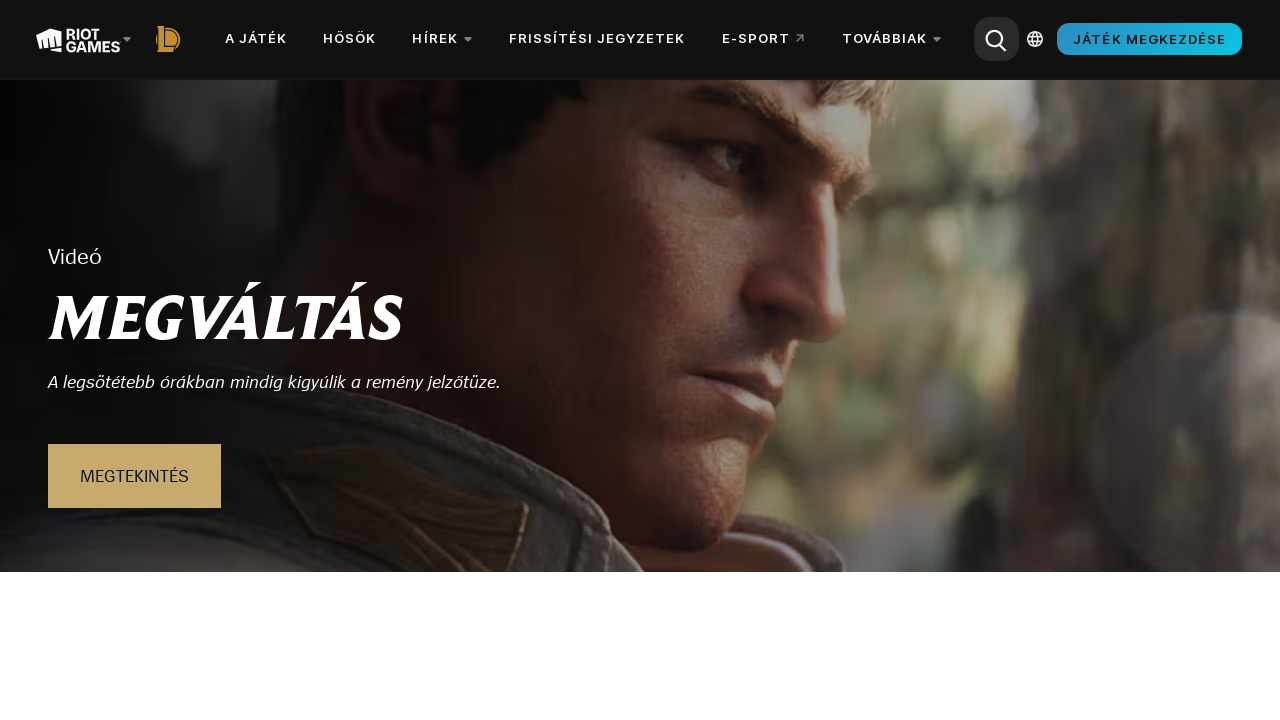